Tests vertical scrolling functionality on the Selenium website by scrolling down 1000 pixels and then scrolling up 500 pixels using JavaScript execution.

Starting URL: https://www.selenium.dev/

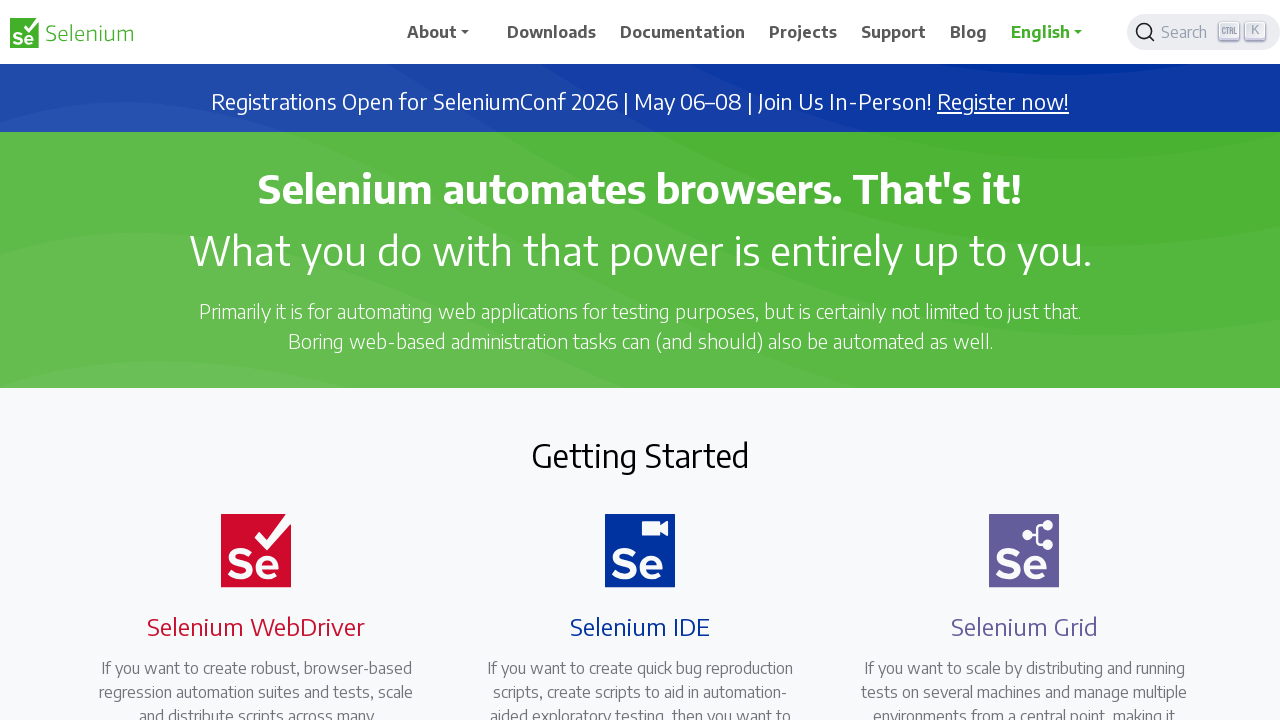

Scrolled down 1000 pixels on the Selenium website
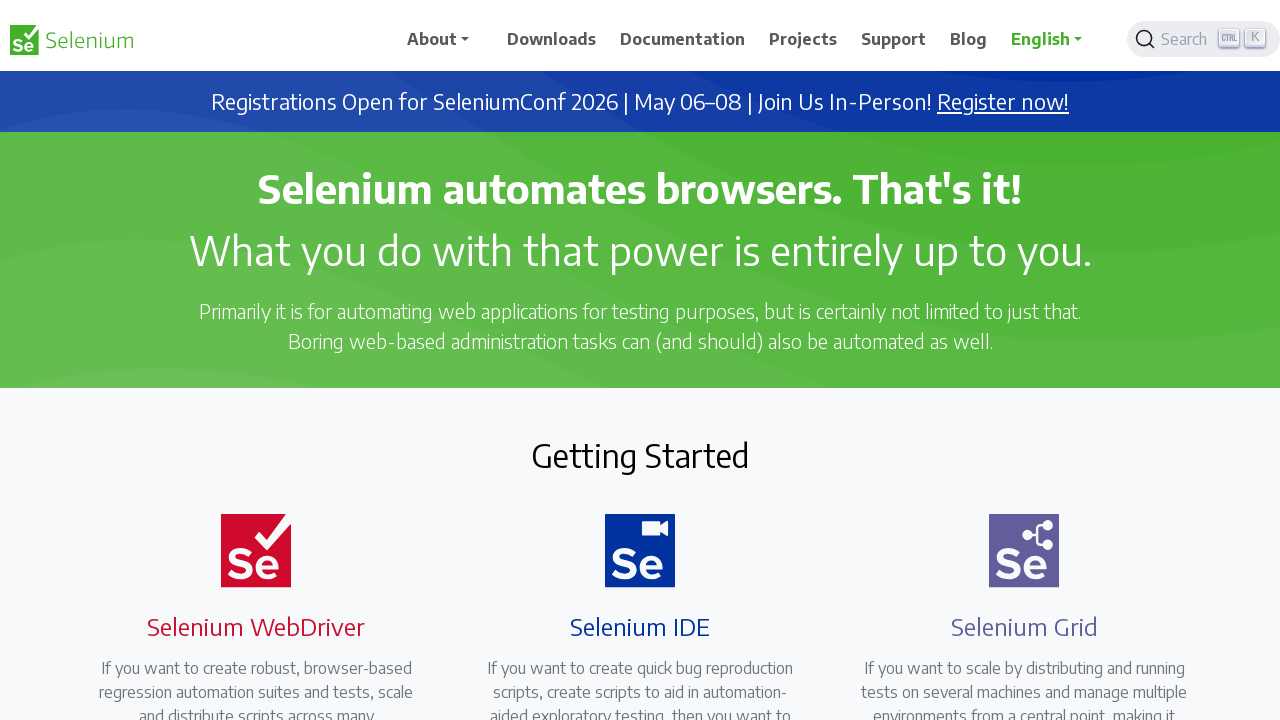

Waited 2 seconds to observe the scrolled content
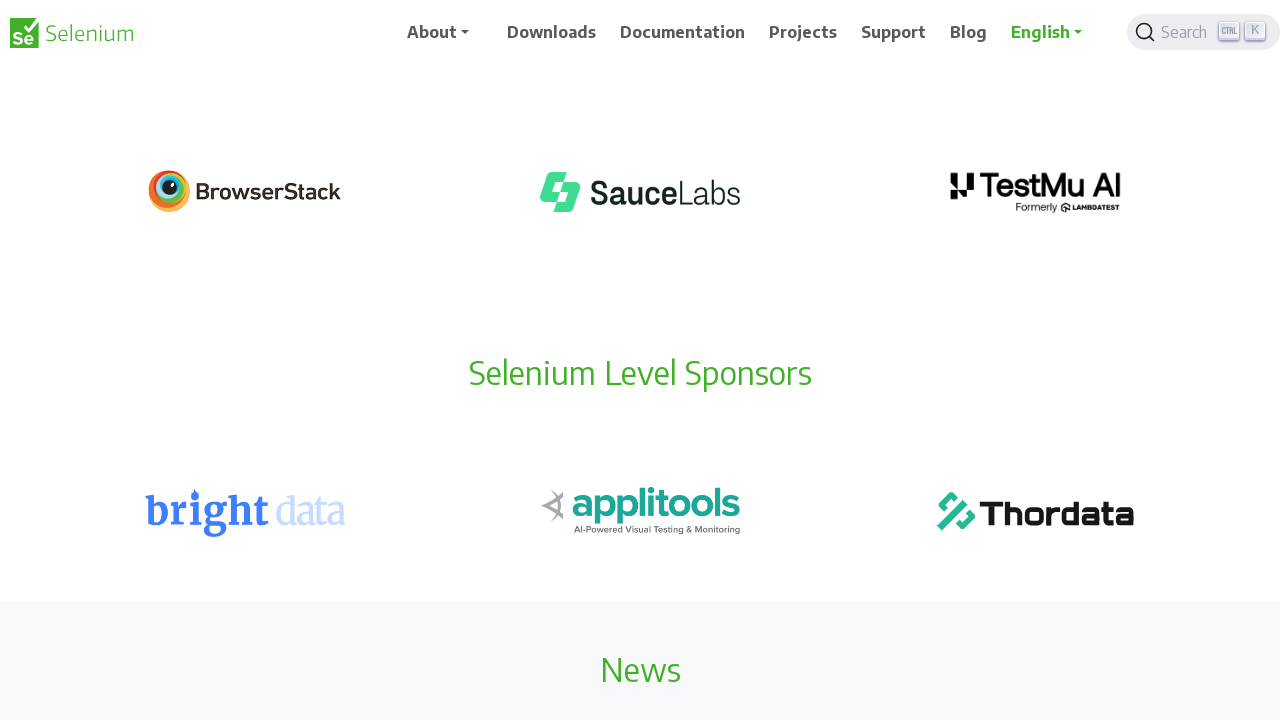

Scrolled up 500 pixels
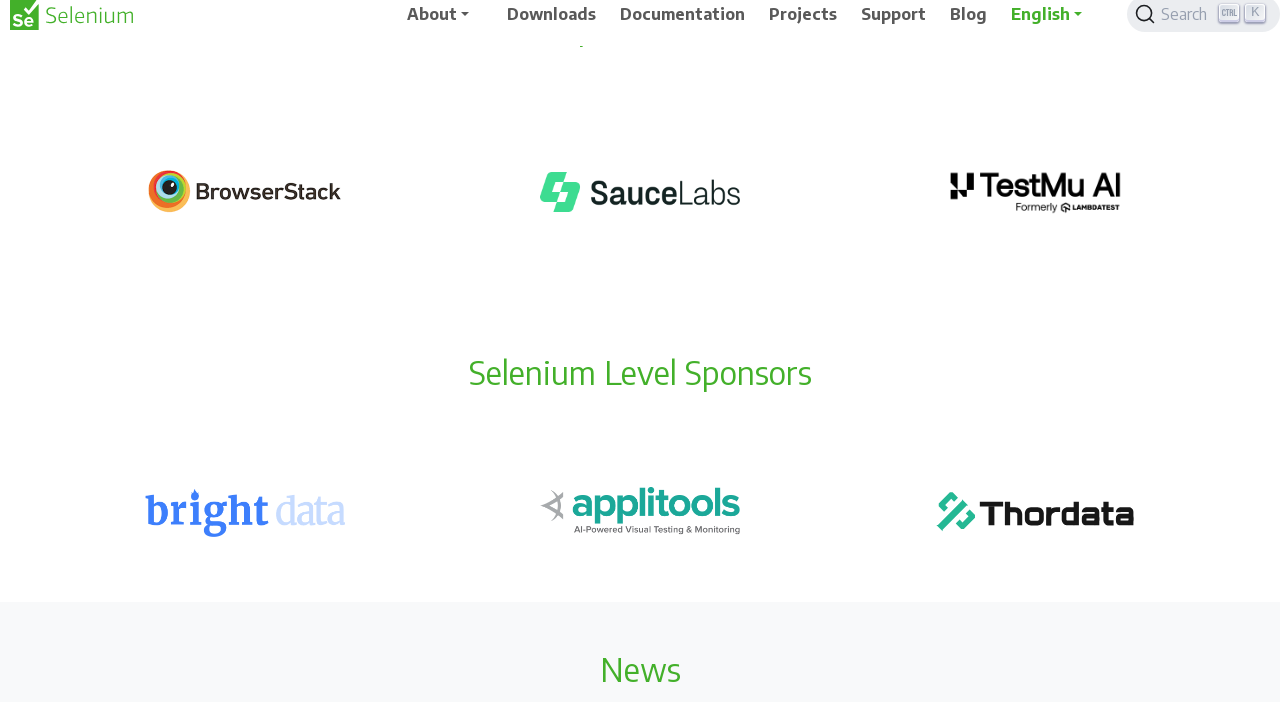

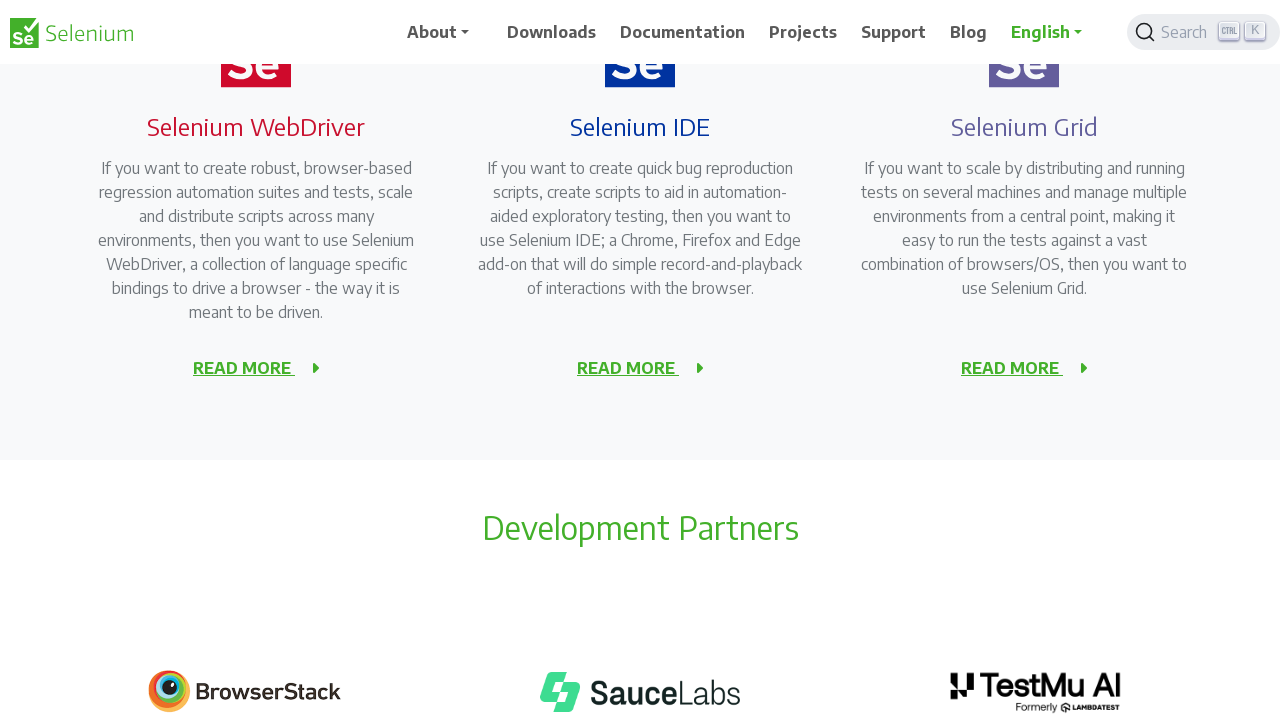